Tests hover functionality by hovering over an avatar image and verifying that additional user information (figcaption) becomes visible.

Starting URL: http://the-internet.herokuapp.com/hovers

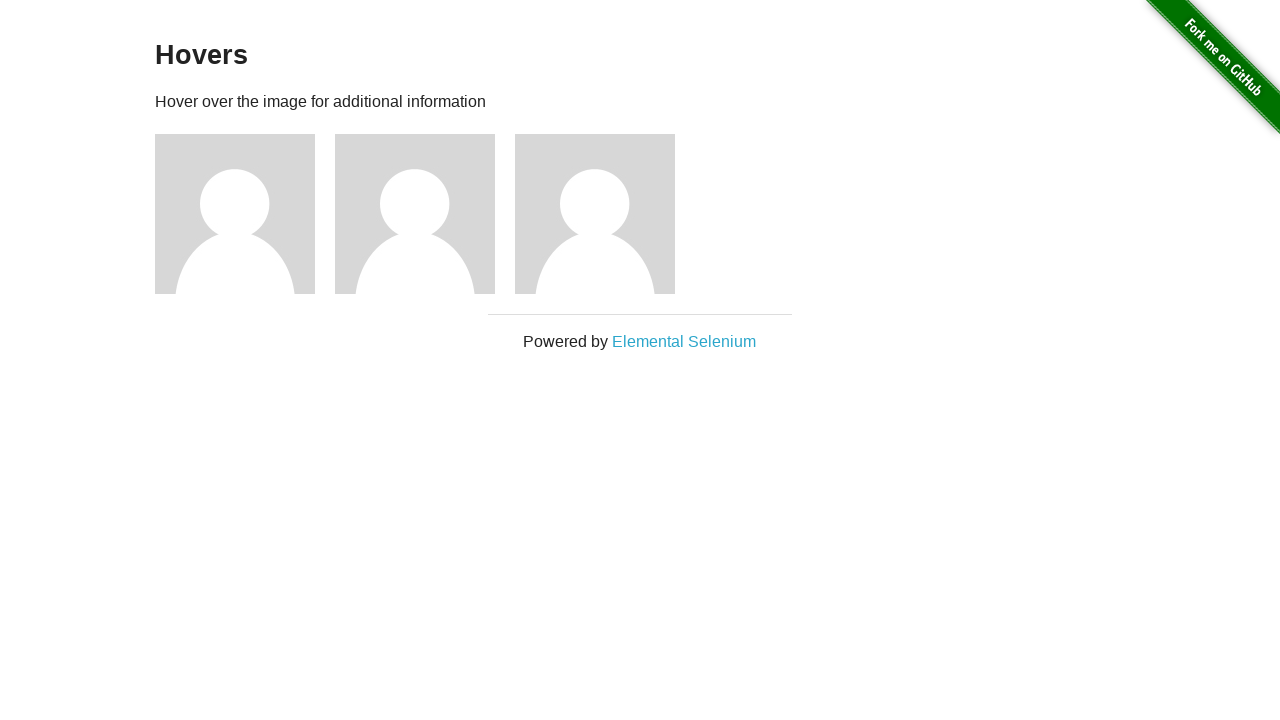

Located the first avatar element with class 'figure'
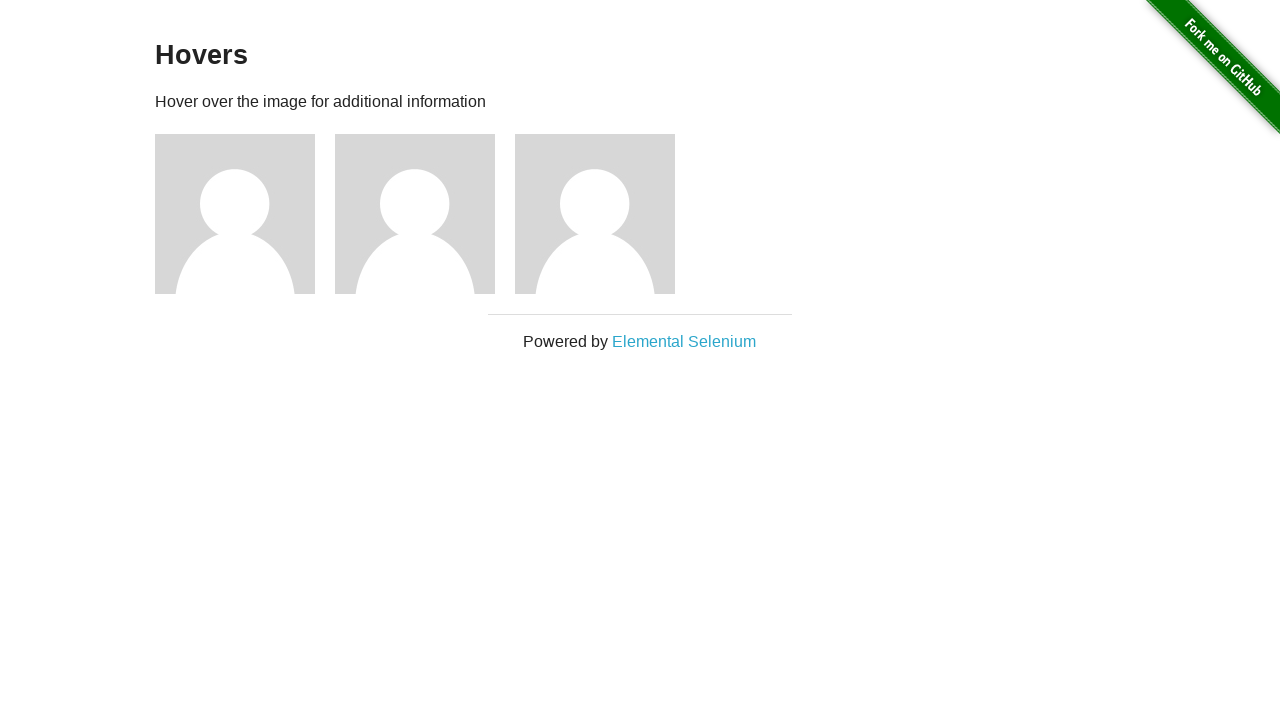

Hovered over the avatar element at (245, 214) on .figure >> nth=0
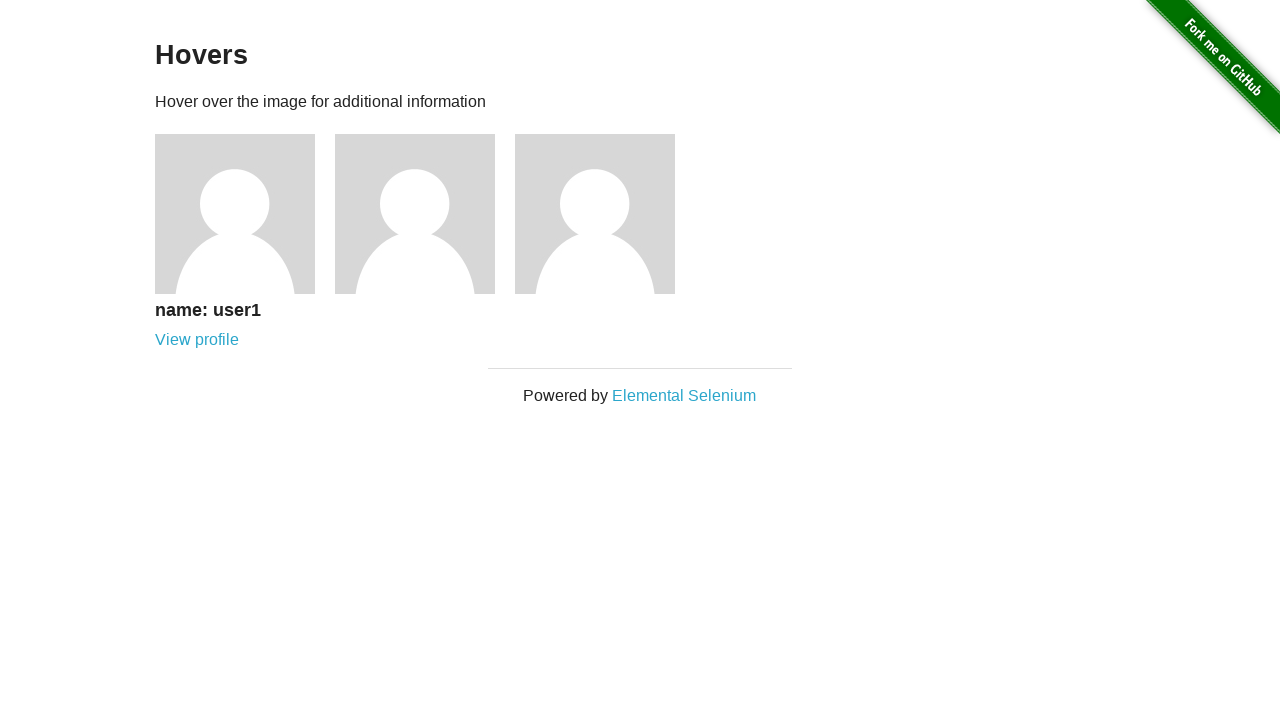

User information (figcaption) became visible after hovering
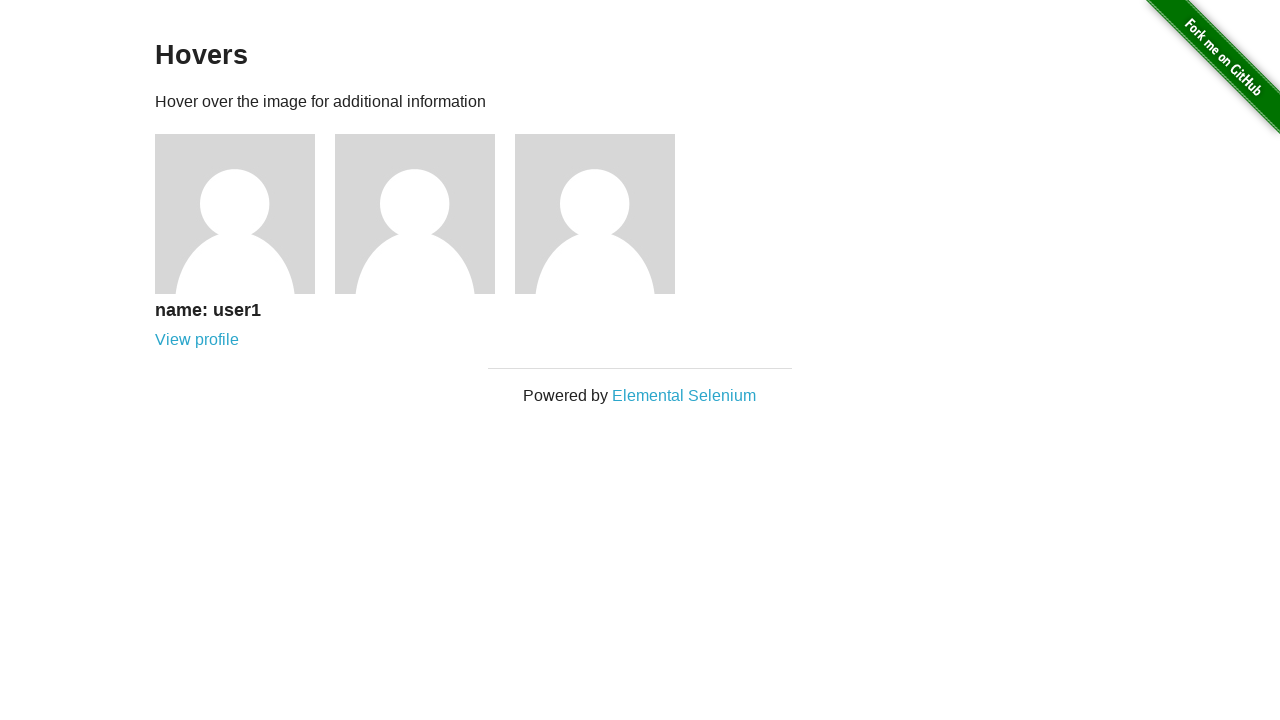

Verified that the figcaption element is visible
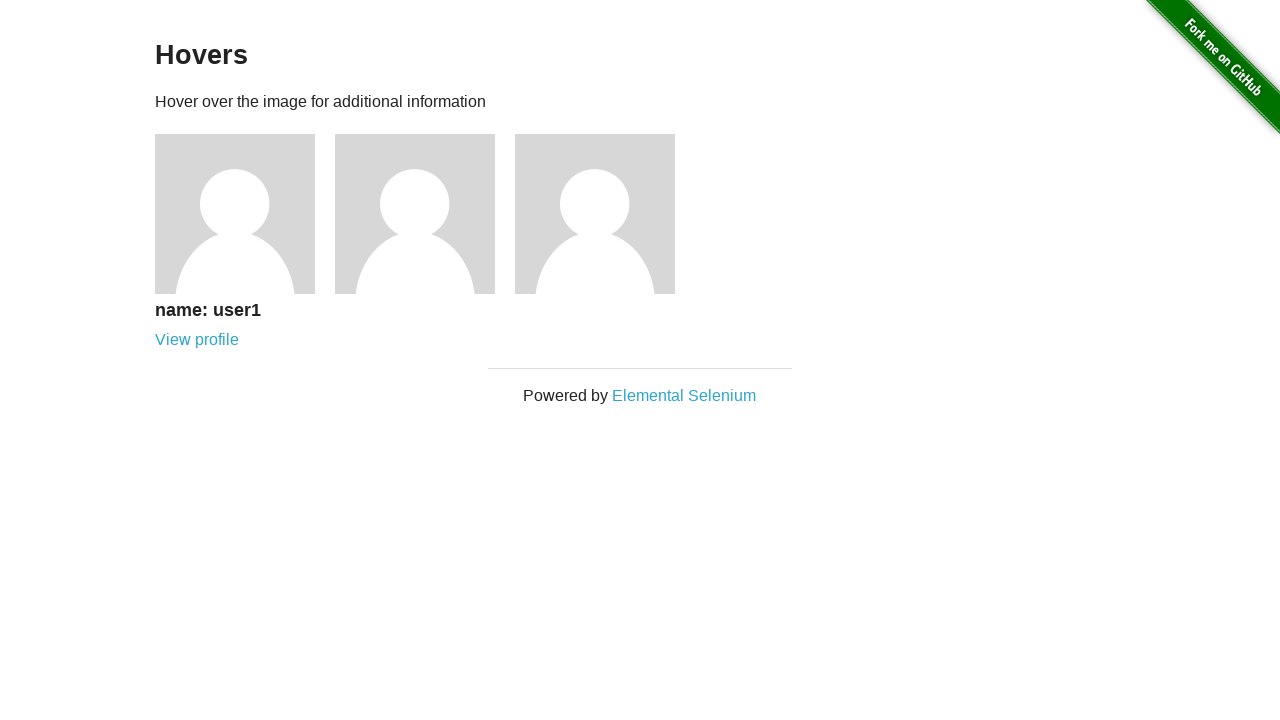

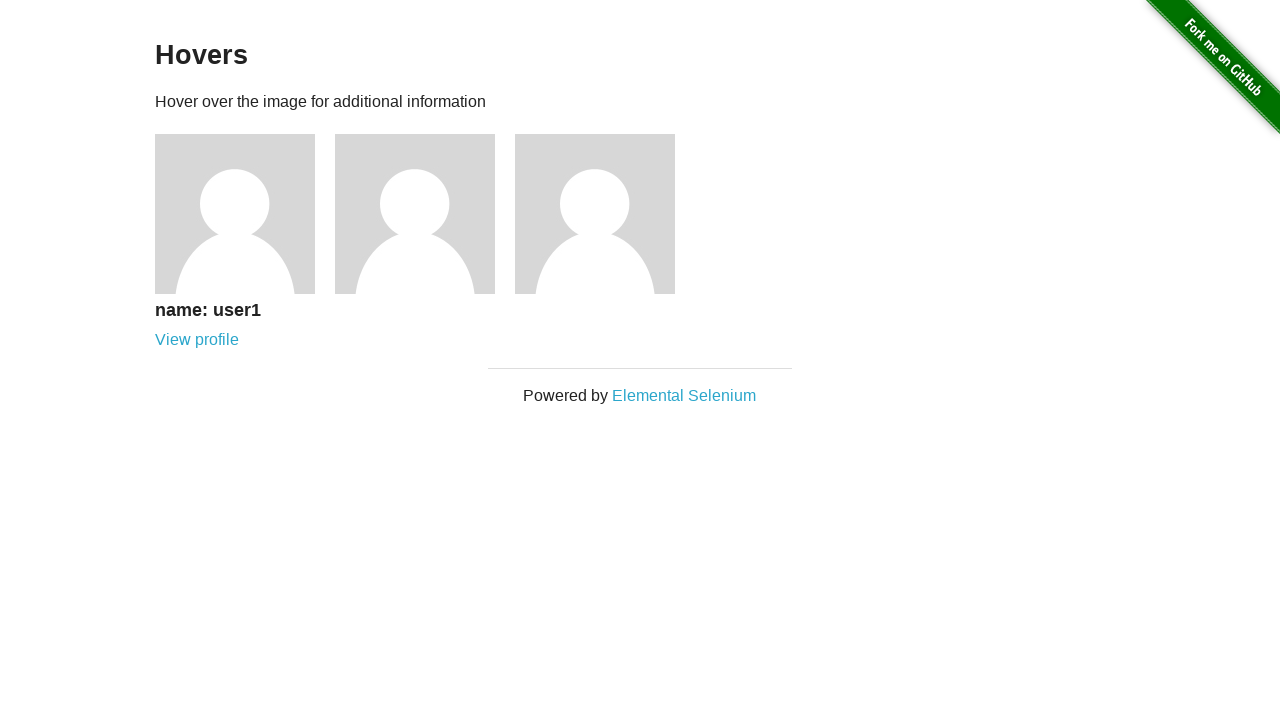